Tests various UI elements including checkboxes, radio buttons, show/hide functionality, and alert handling on an automation practice page

Starting URL: https://rahulshettyacademy.com/AutomationPractice/

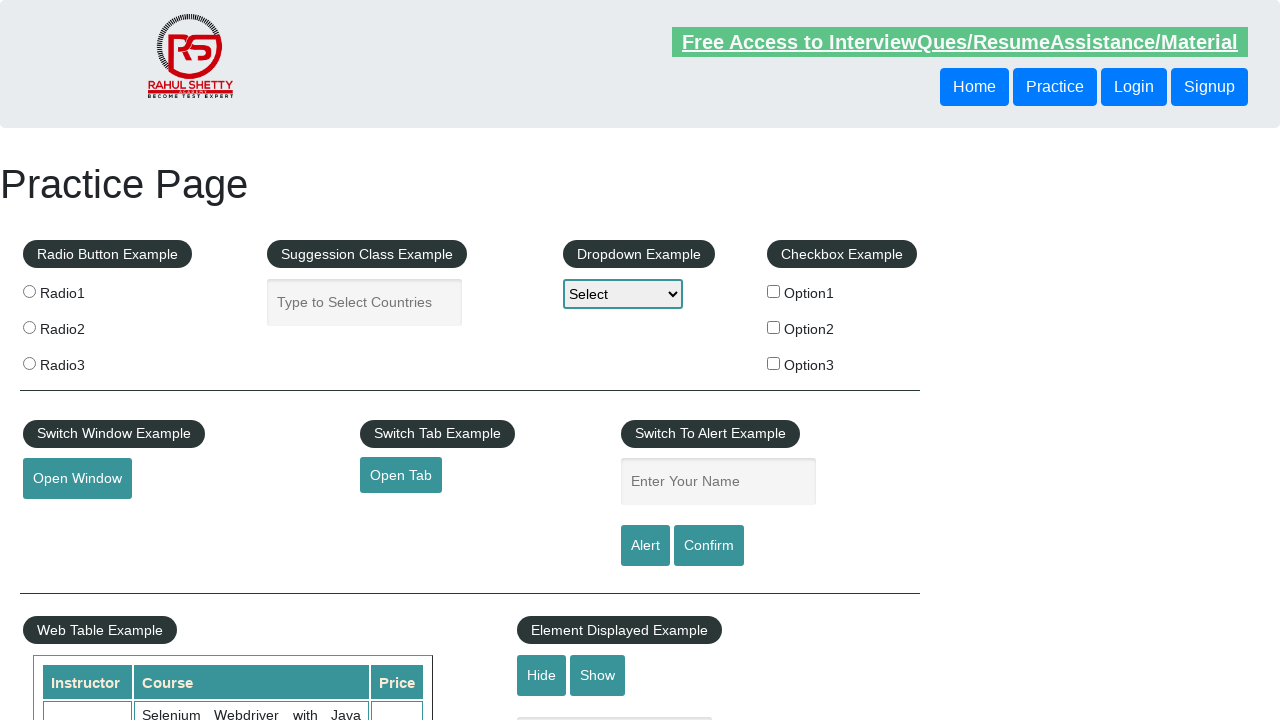

Selected USD currency from dropdown (index 3)
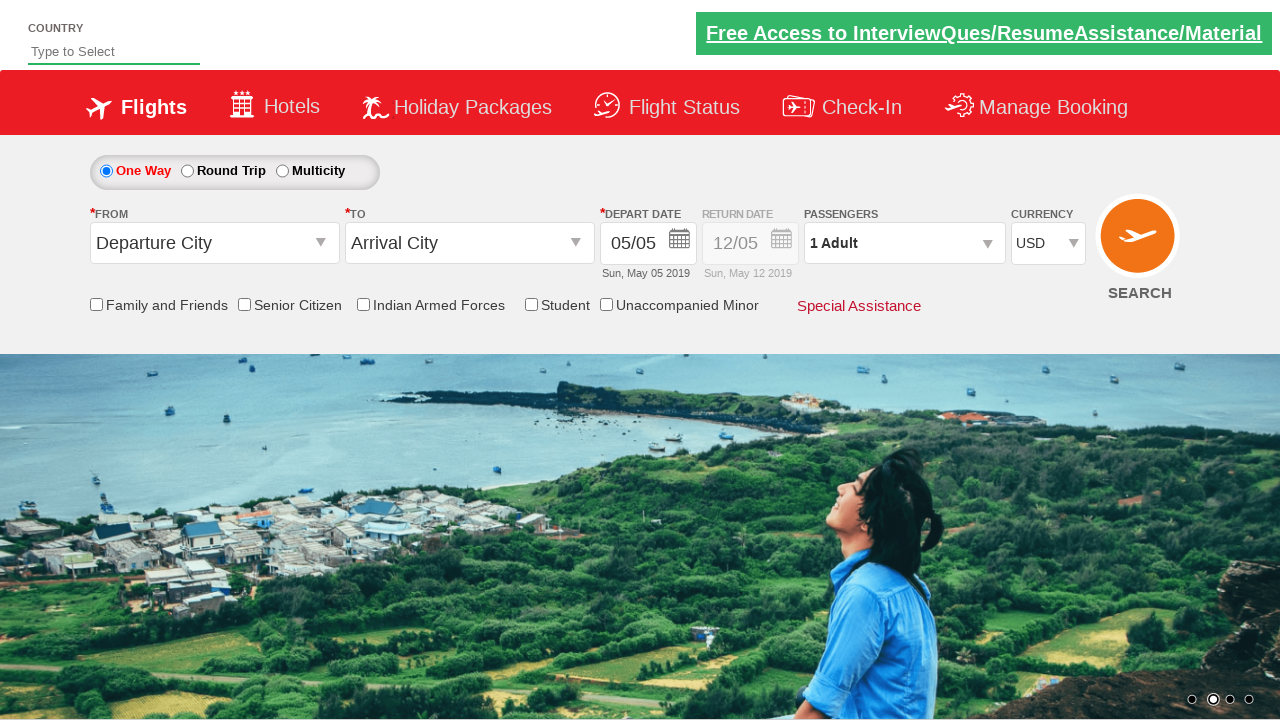

Opened passenger selection dropdown
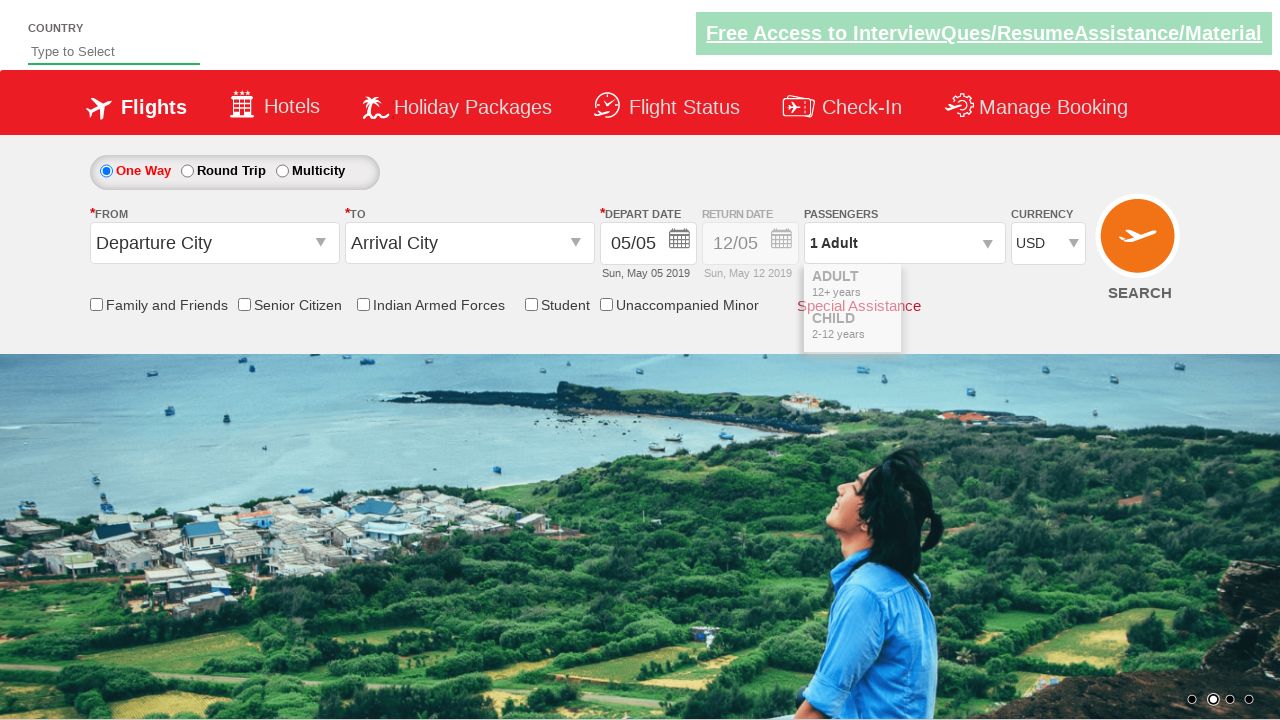

Added adult 1 (clicked add adult button)
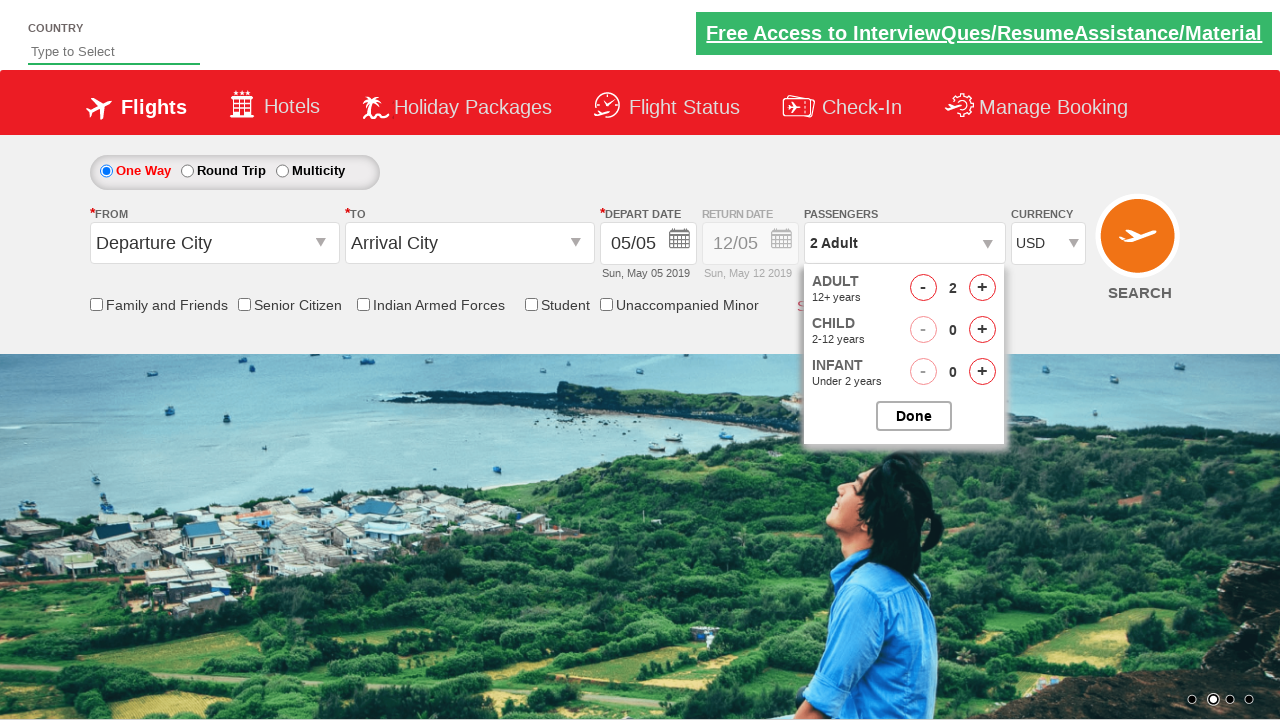

Added adult 2 (clicked add adult button)
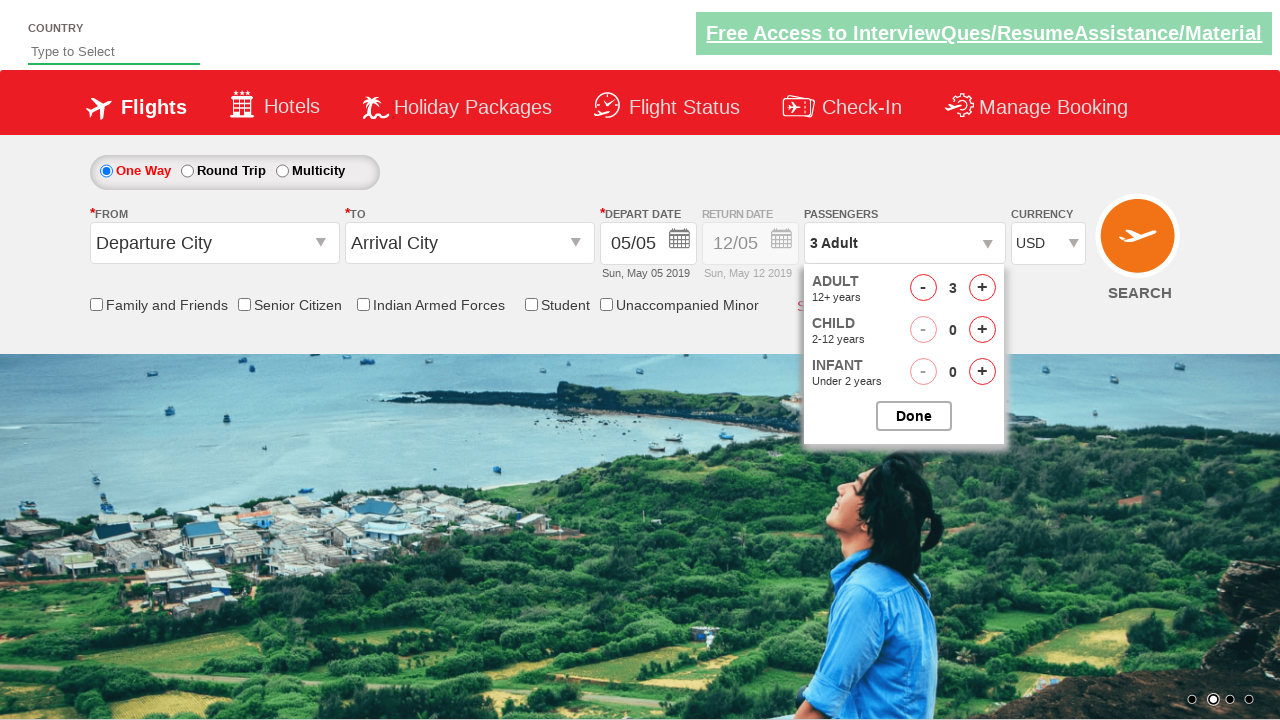

Added adult 3 (clicked add adult button)
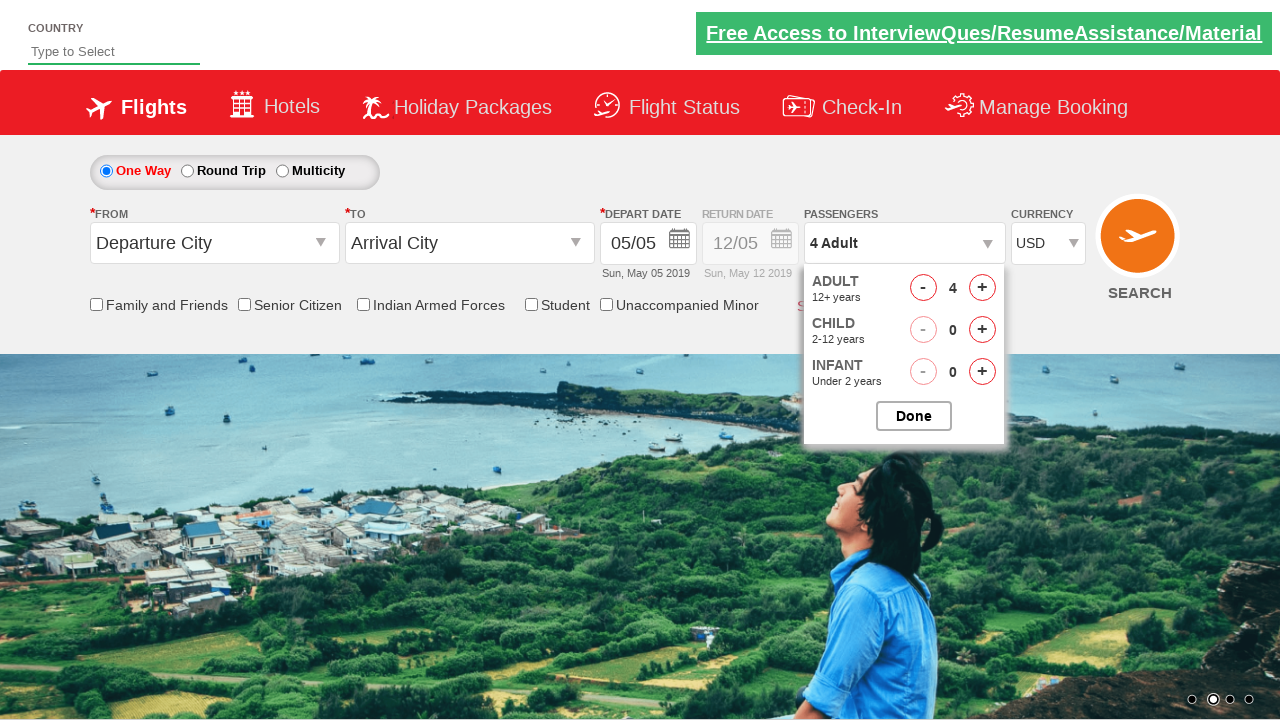

Added adult 4 (clicked add adult button)
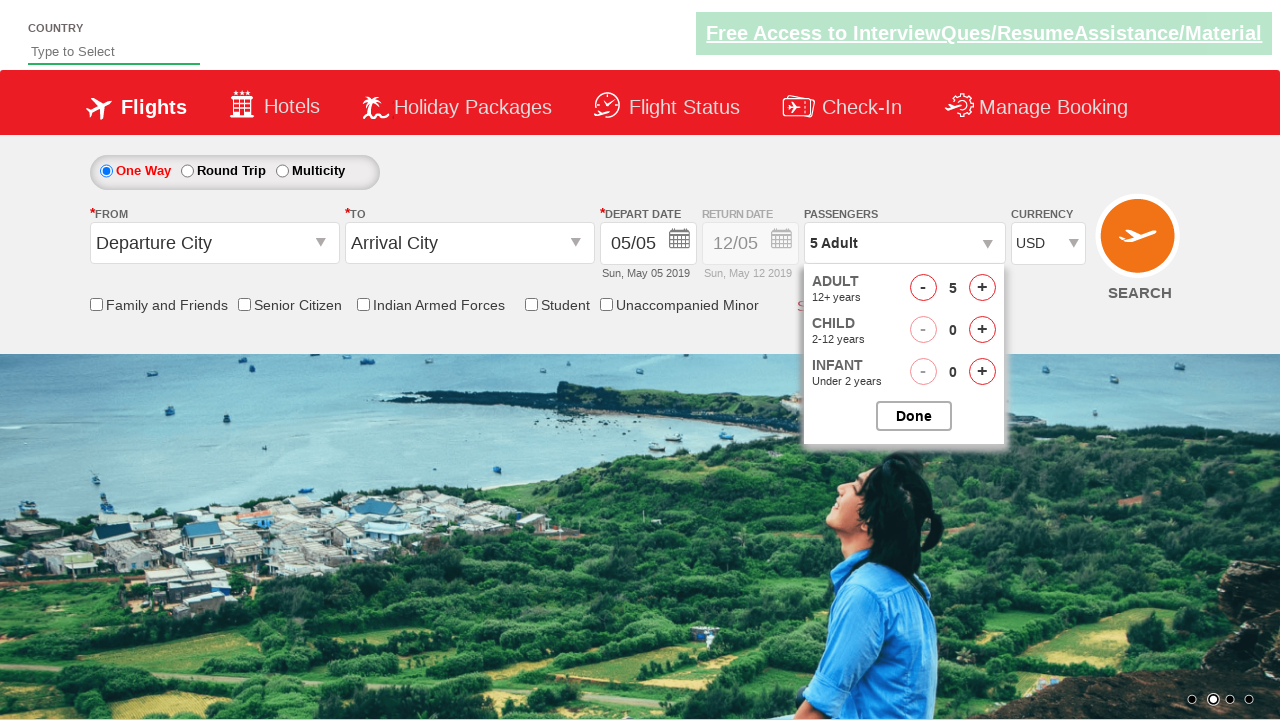

Added adult 5 (clicked add adult button)
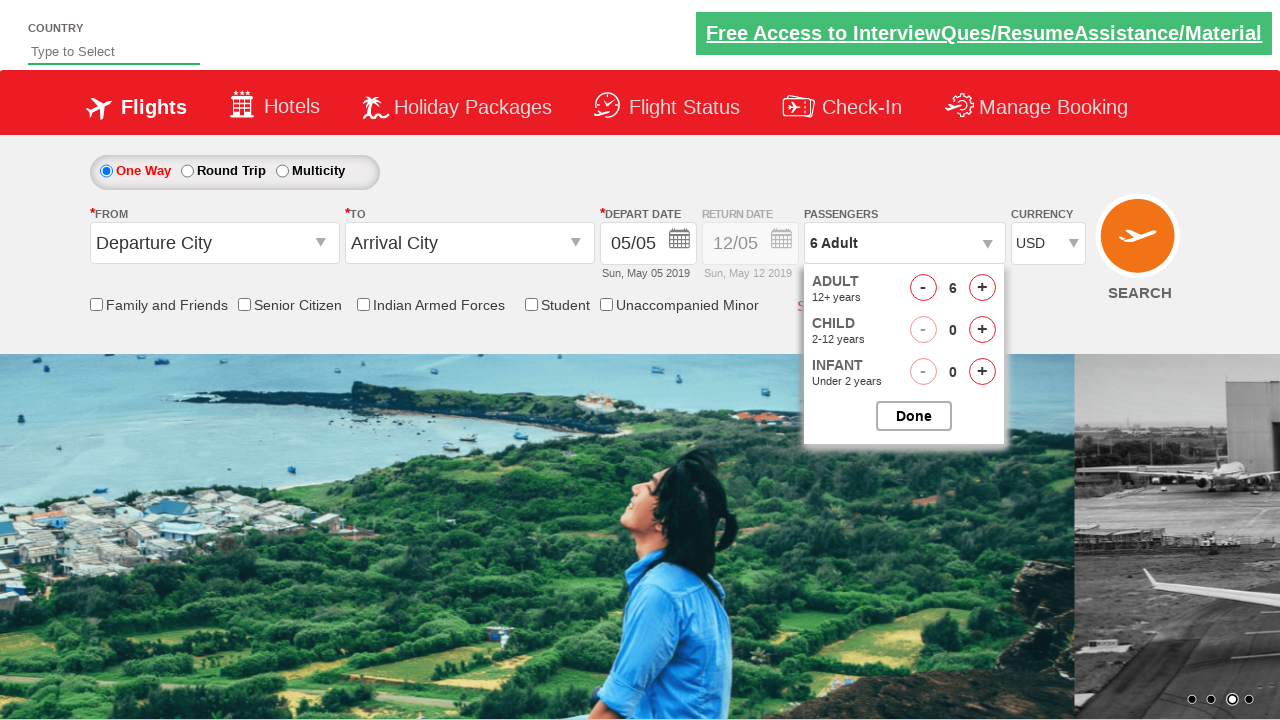

Added one child to passenger selection
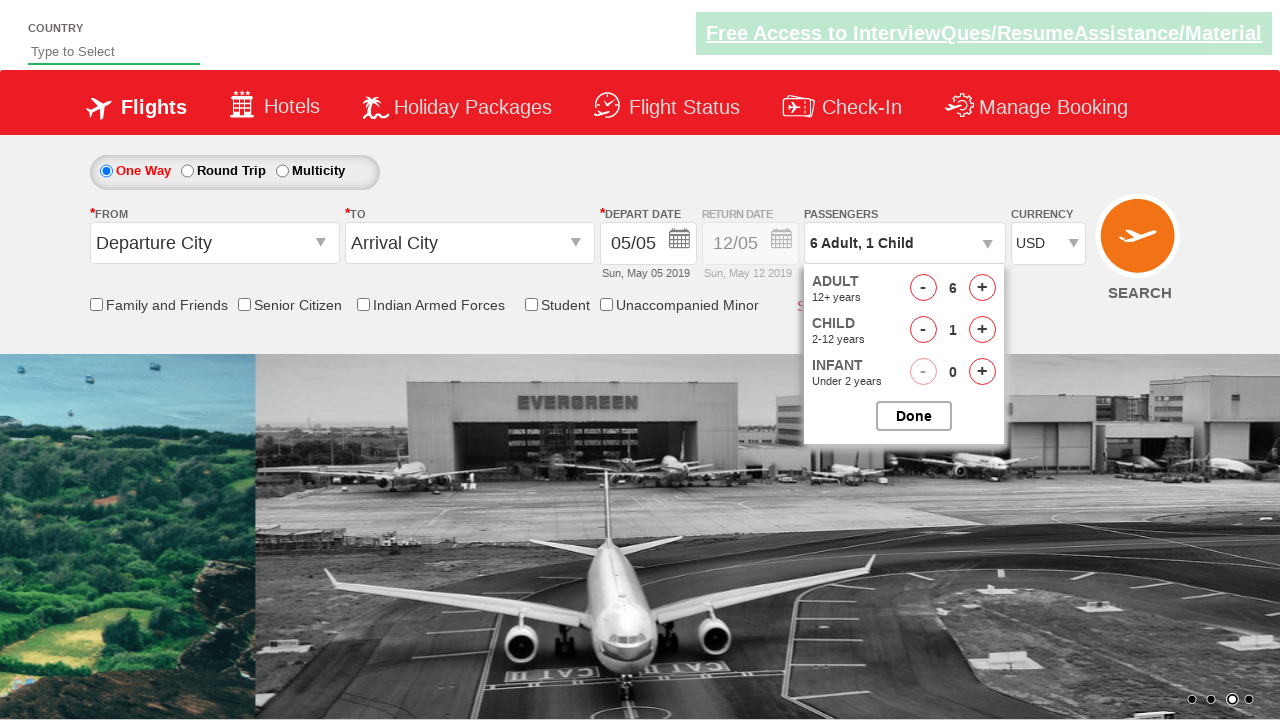

Closed passenger selection dropdown
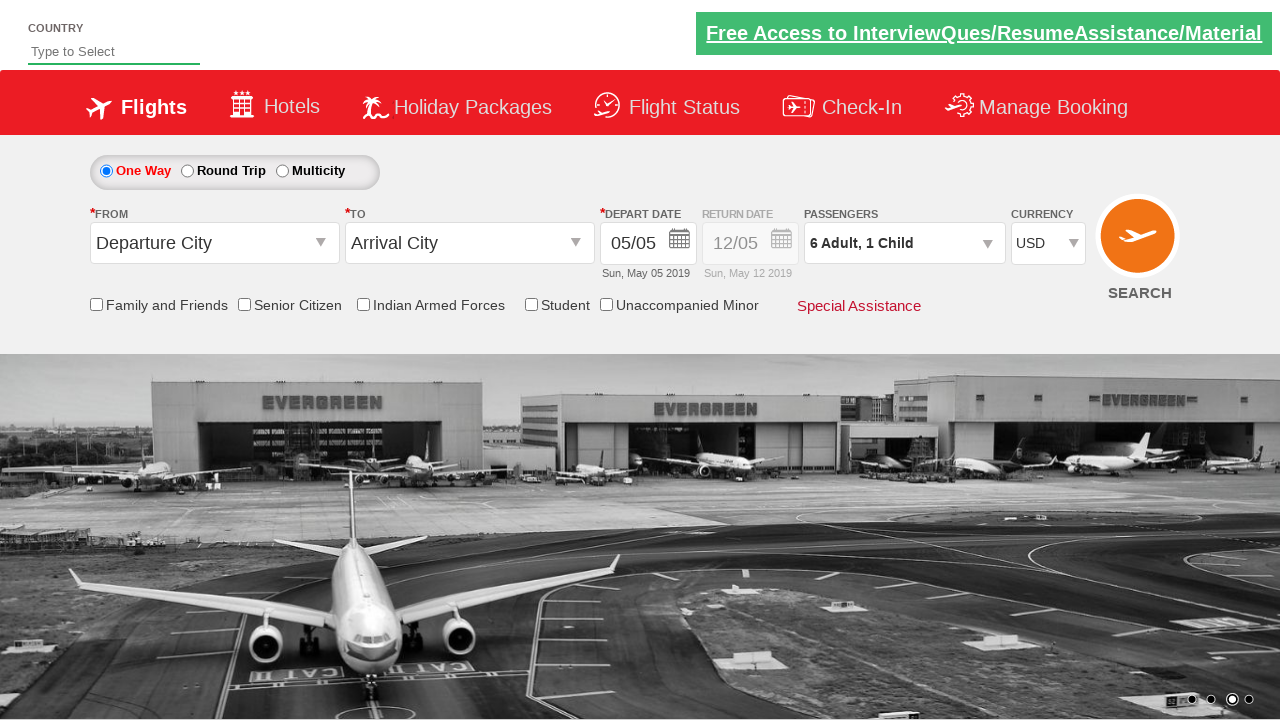

Clicked origin station dropdown
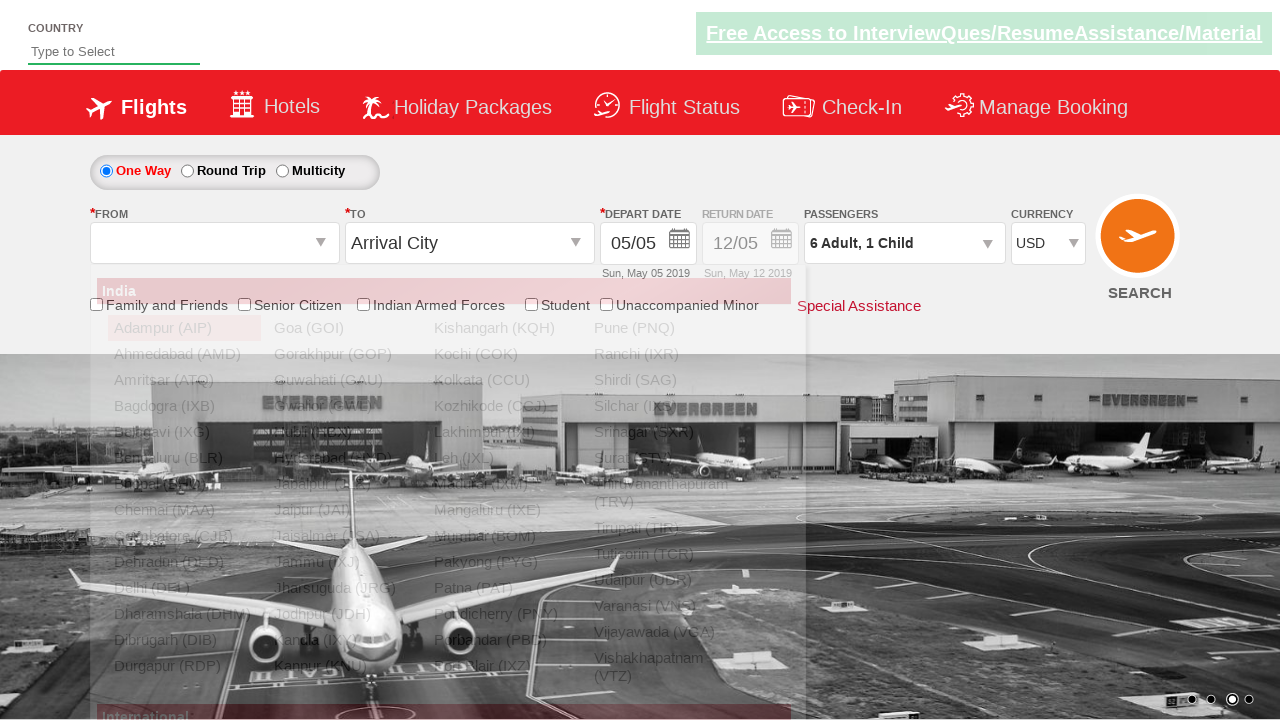

Selected MAA as origin station
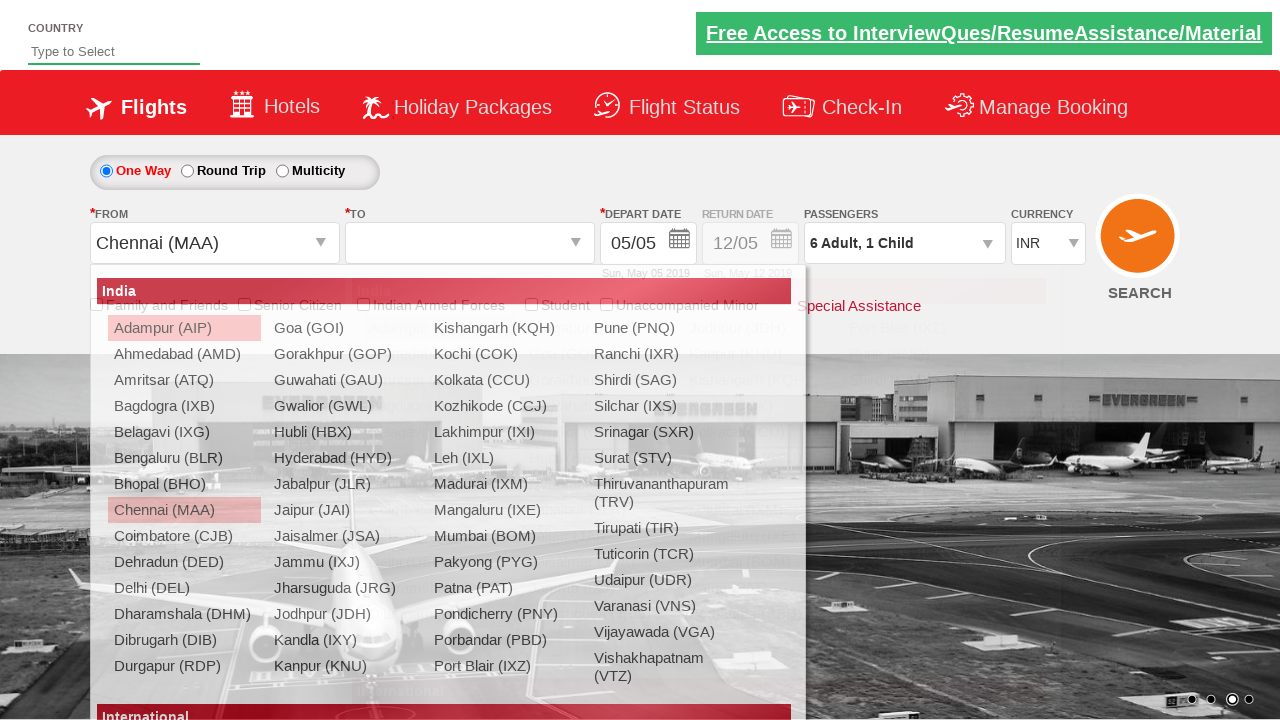

Selected BLR as destination station
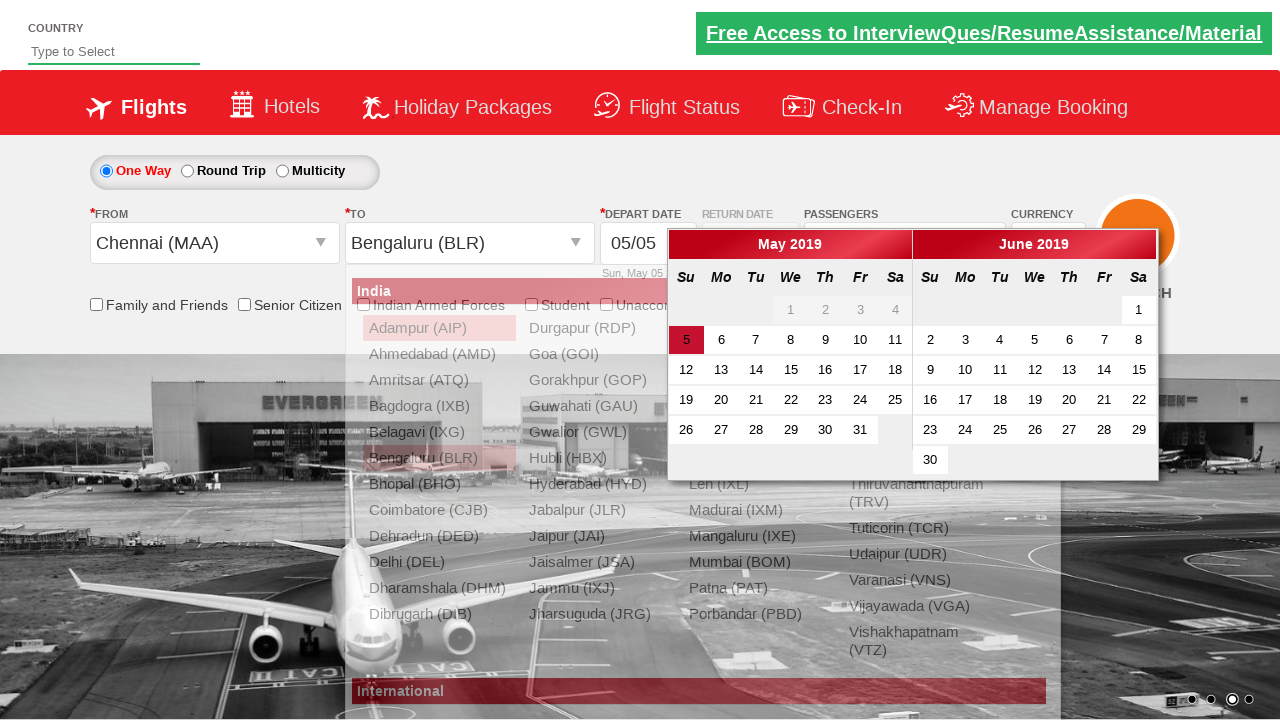

Typed 'ind' in auto-suggest field
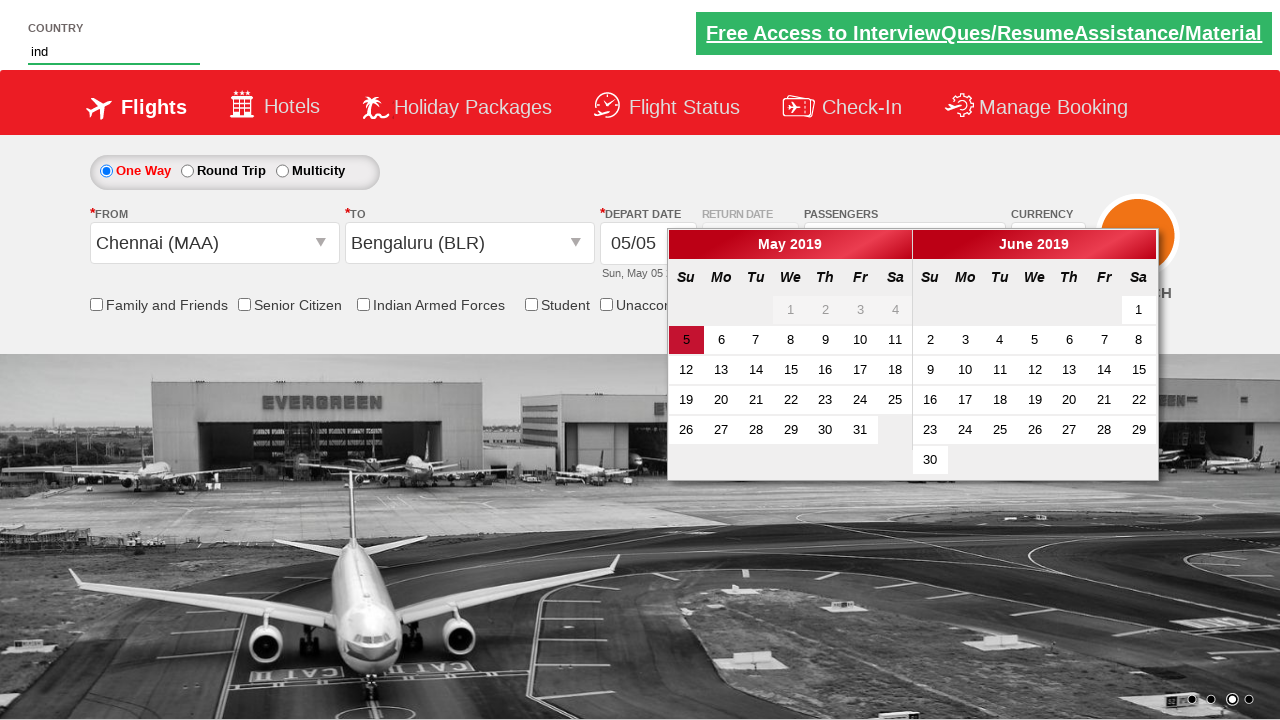

Auto-suggest options appeared
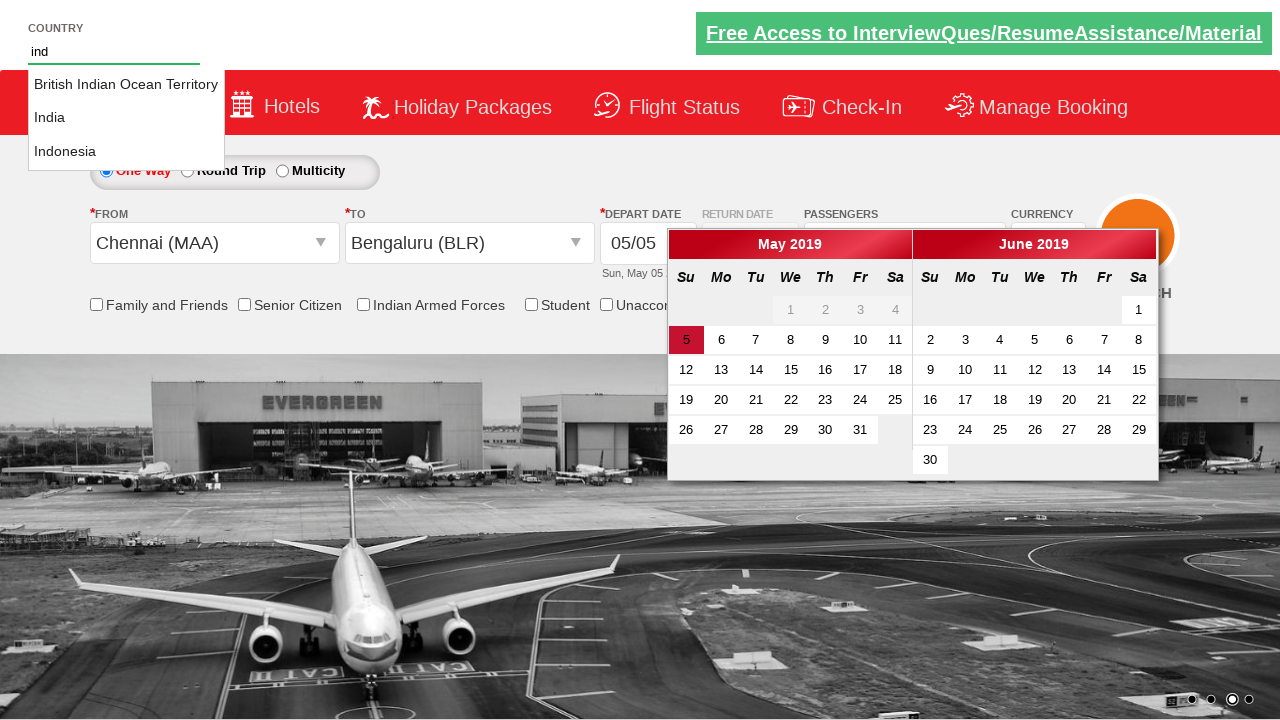

Selected 'India' from auto-suggest options
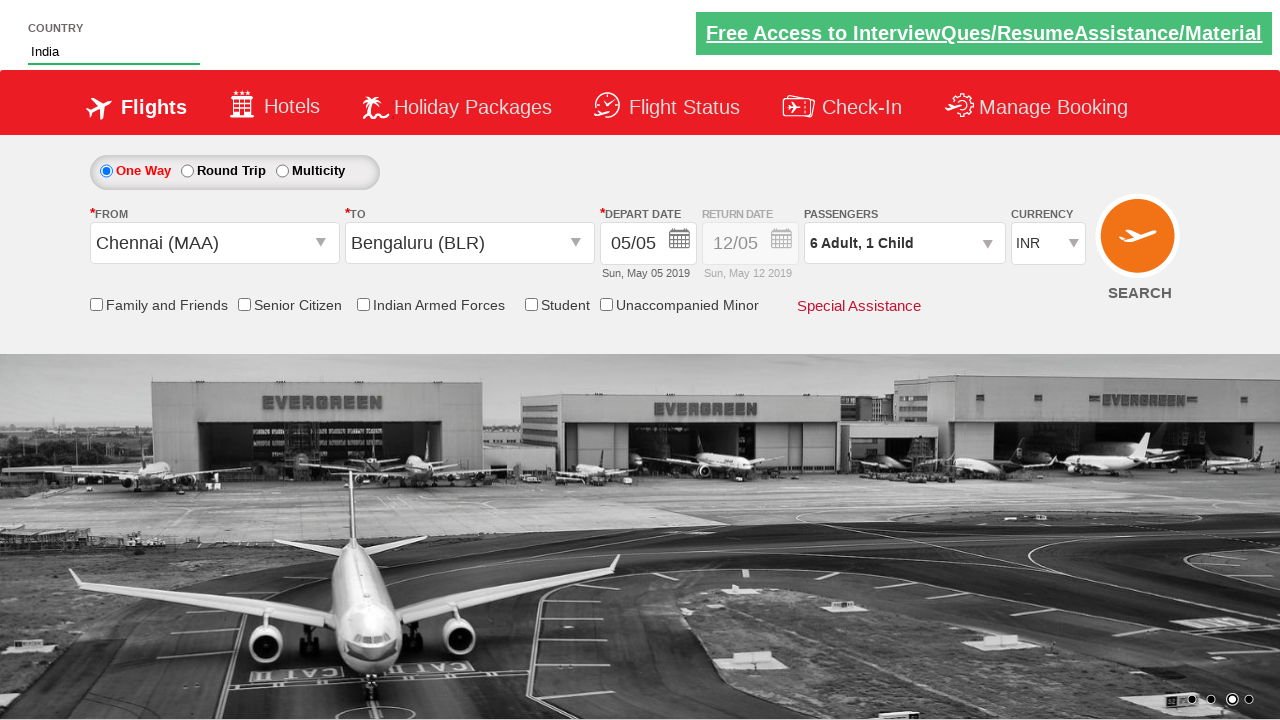

Verified all checkboxes are unchecked
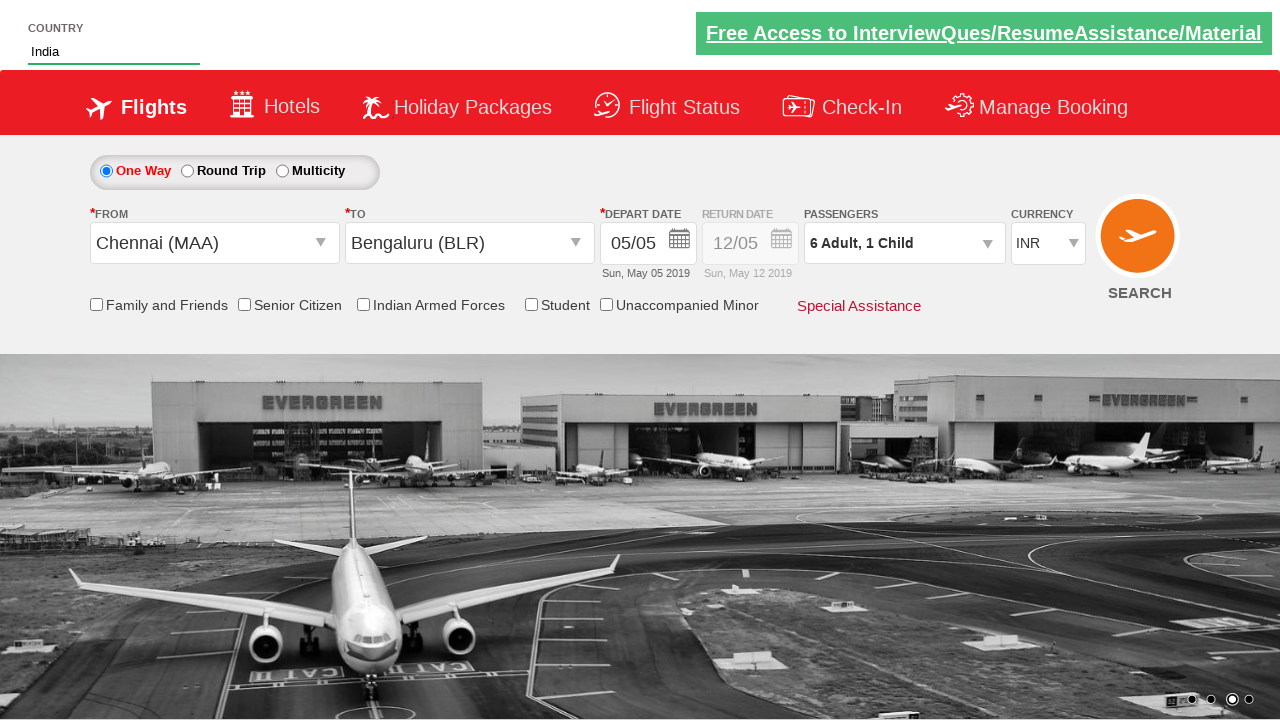

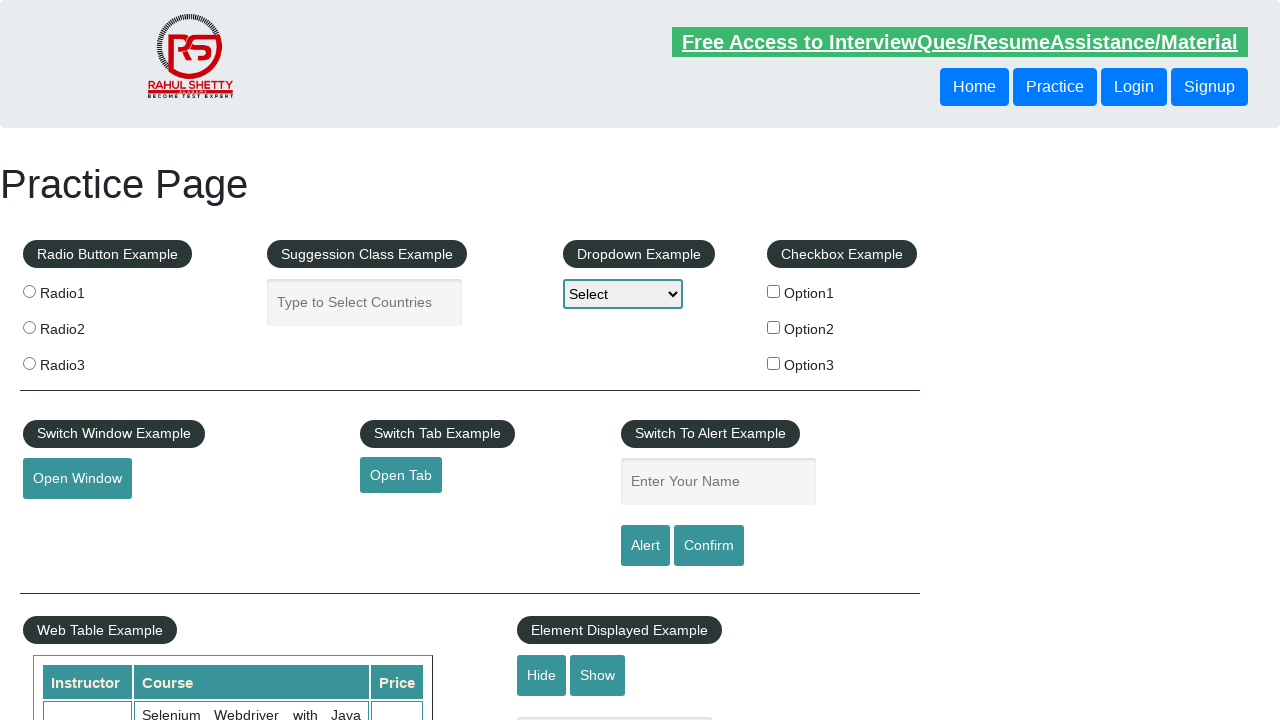